Tests JavaScript prompt dialog handling by clicking a button to trigger a prompt, entering text into the prompt, and accepting it

Starting URL: https://only-testing-blog.blogspot.com/2014/01/textbox.html

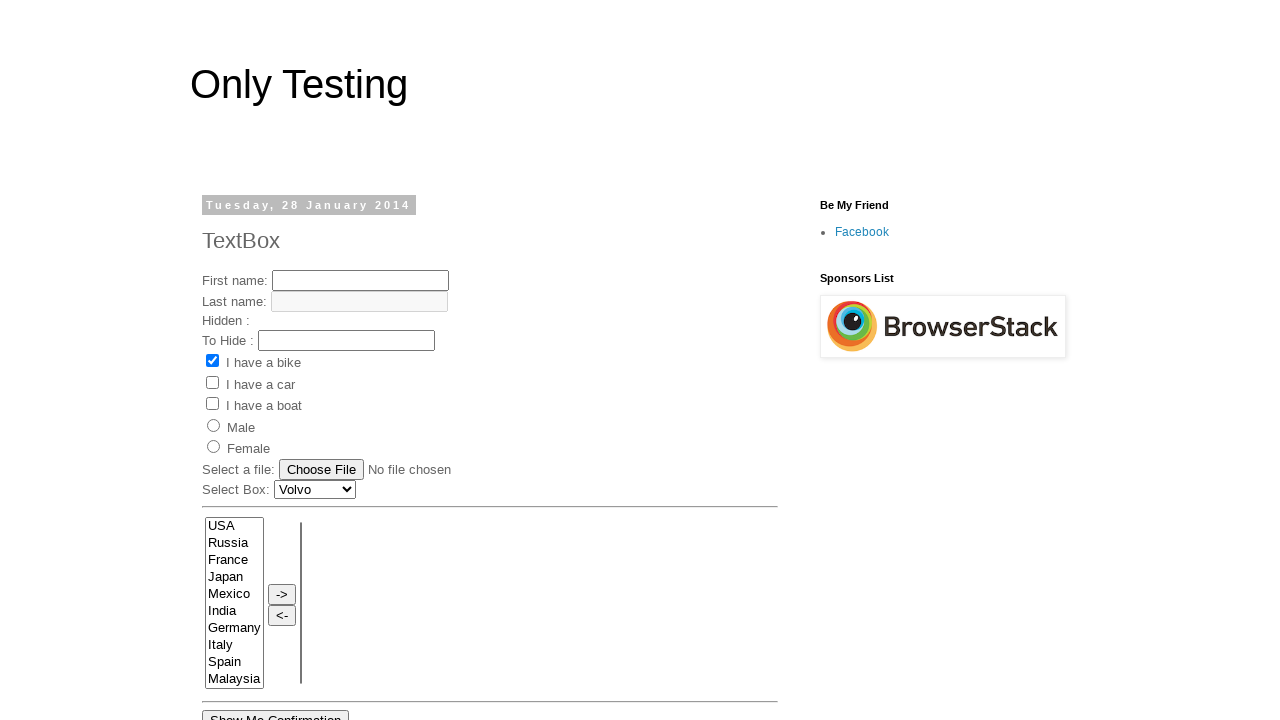

Clicked 'Show Me Prompt' button to trigger prompt dialog at (364, 360) on xpath=//button[text()='Show Me Prompt']
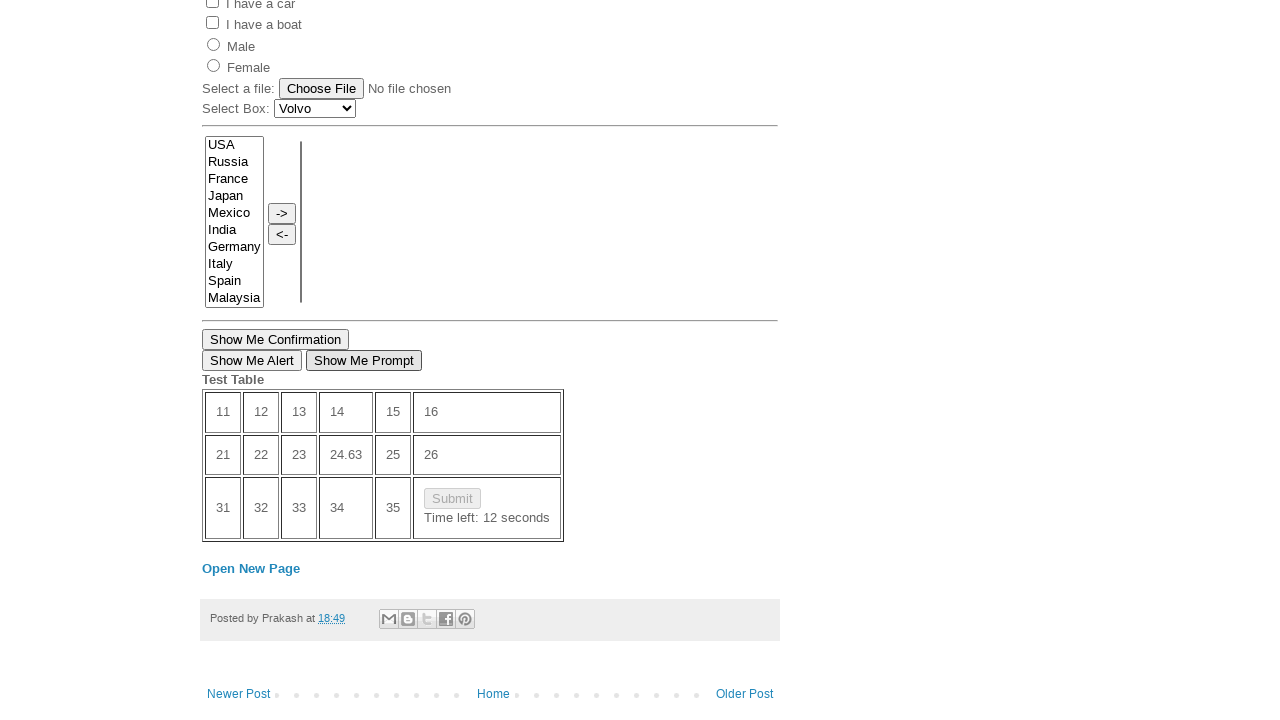

Set up dialog handler to accept prompt with text 'Jennifer'
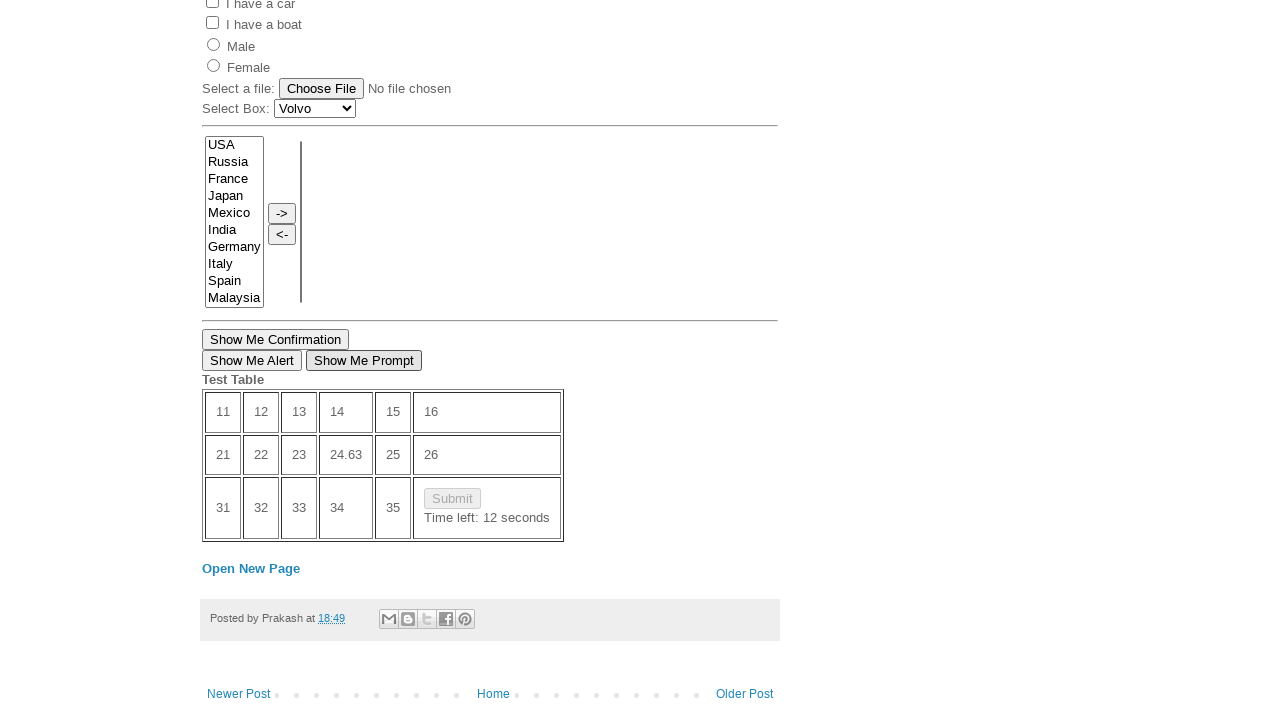

Clicked 'Show Me Prompt' button again to trigger dialog with handler active at (364, 360) on xpath=//button[text()='Show Me Prompt']
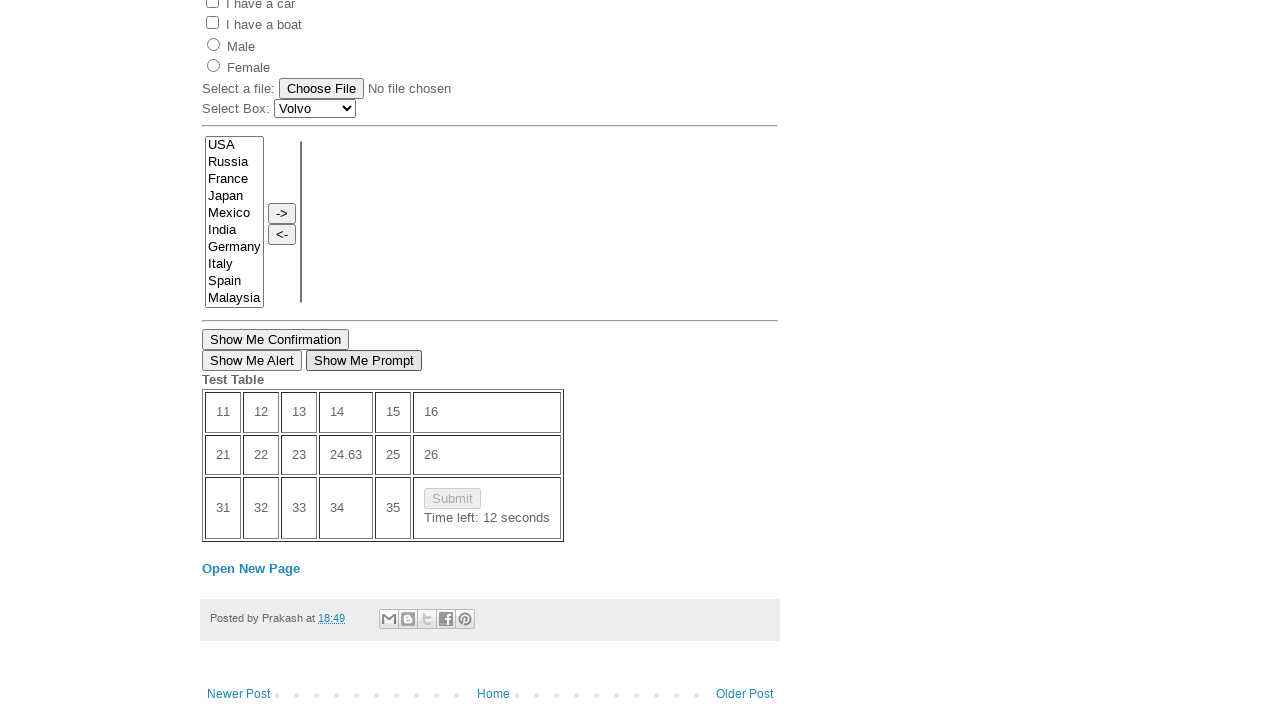

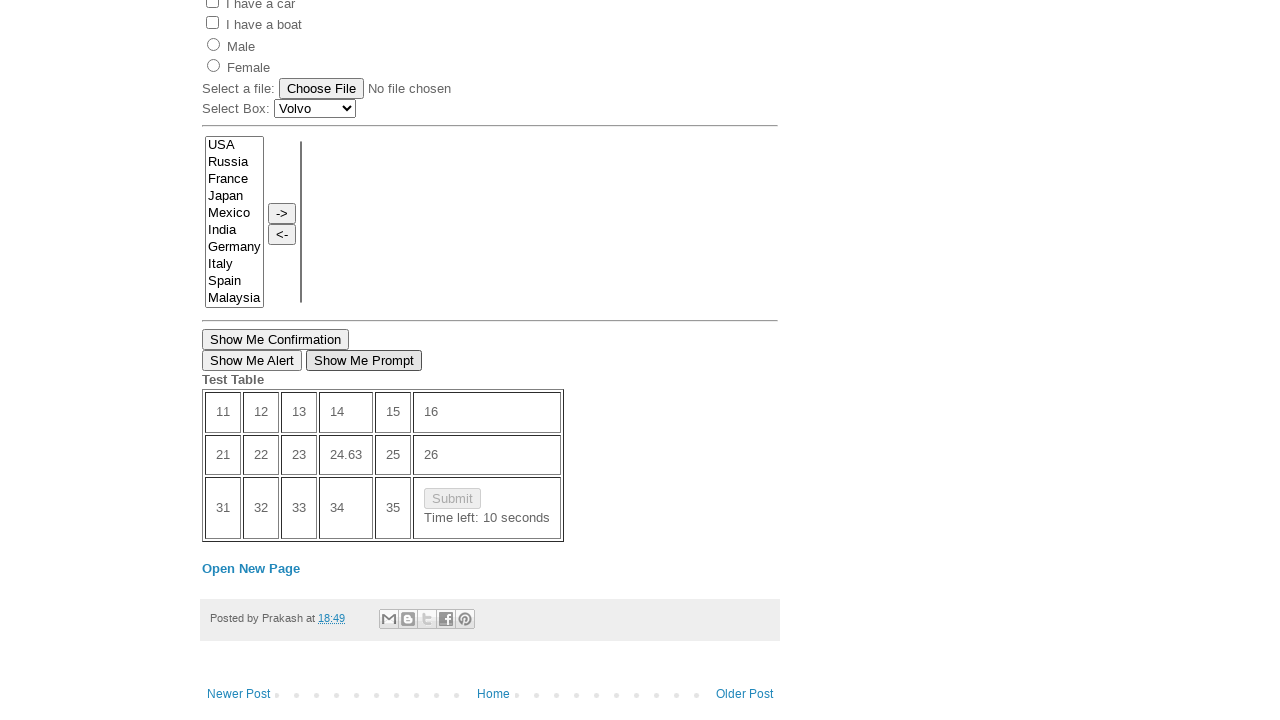